Tests clicking on a link with text "Home" on the DemoQA links page to verify link navigation functionality

Starting URL: https://demoqa.com/links

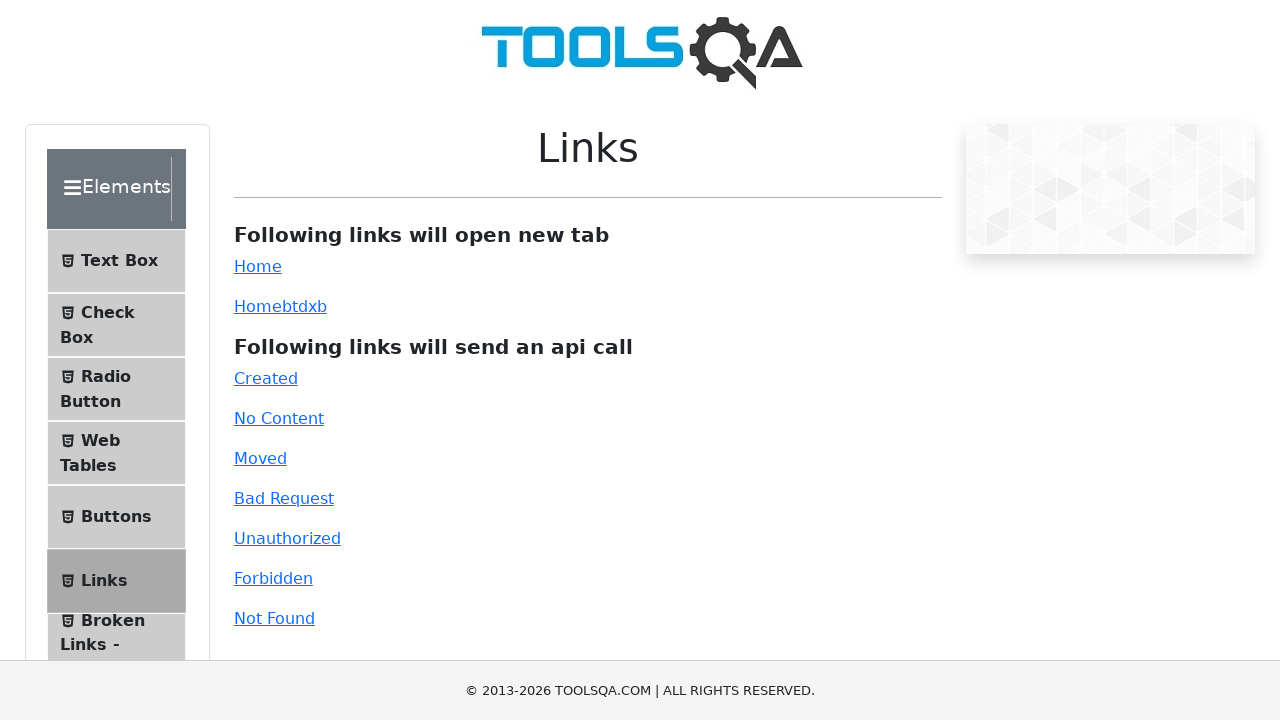

Navigated to DemoQA links page
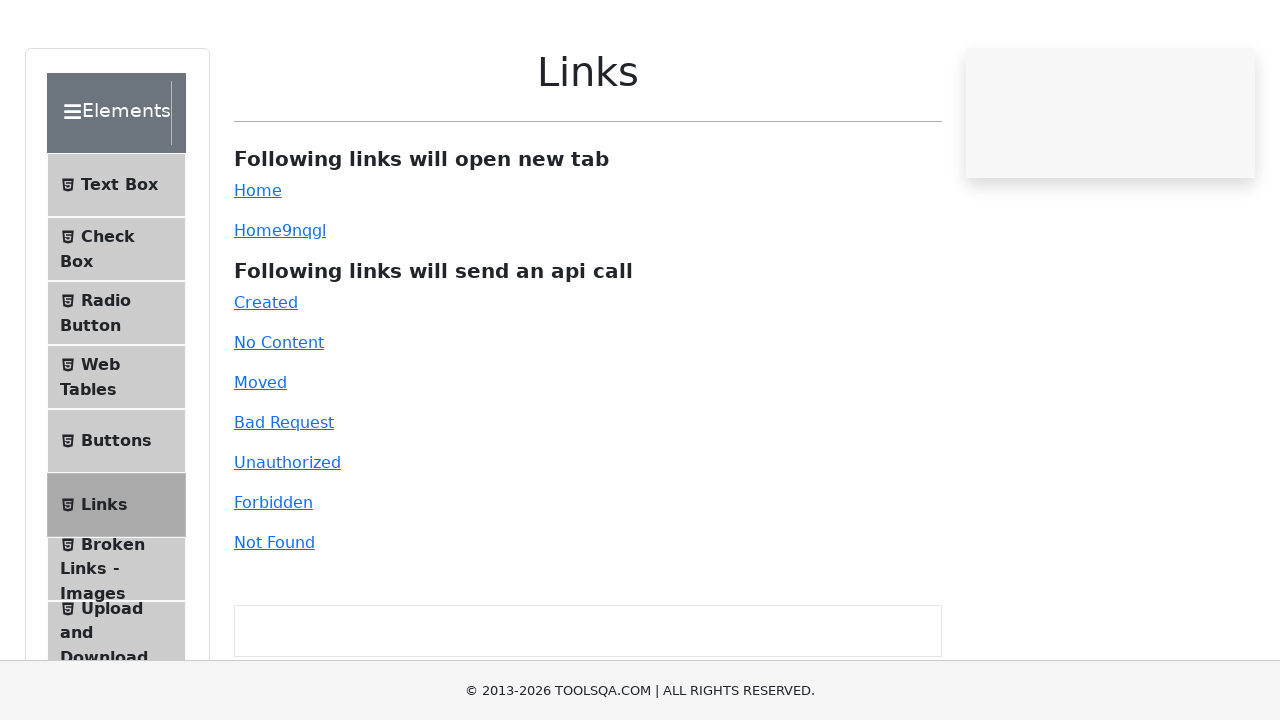

Clicked on 'Home' link to verify link navigation functionality at (258, 266) on a:text('Home')
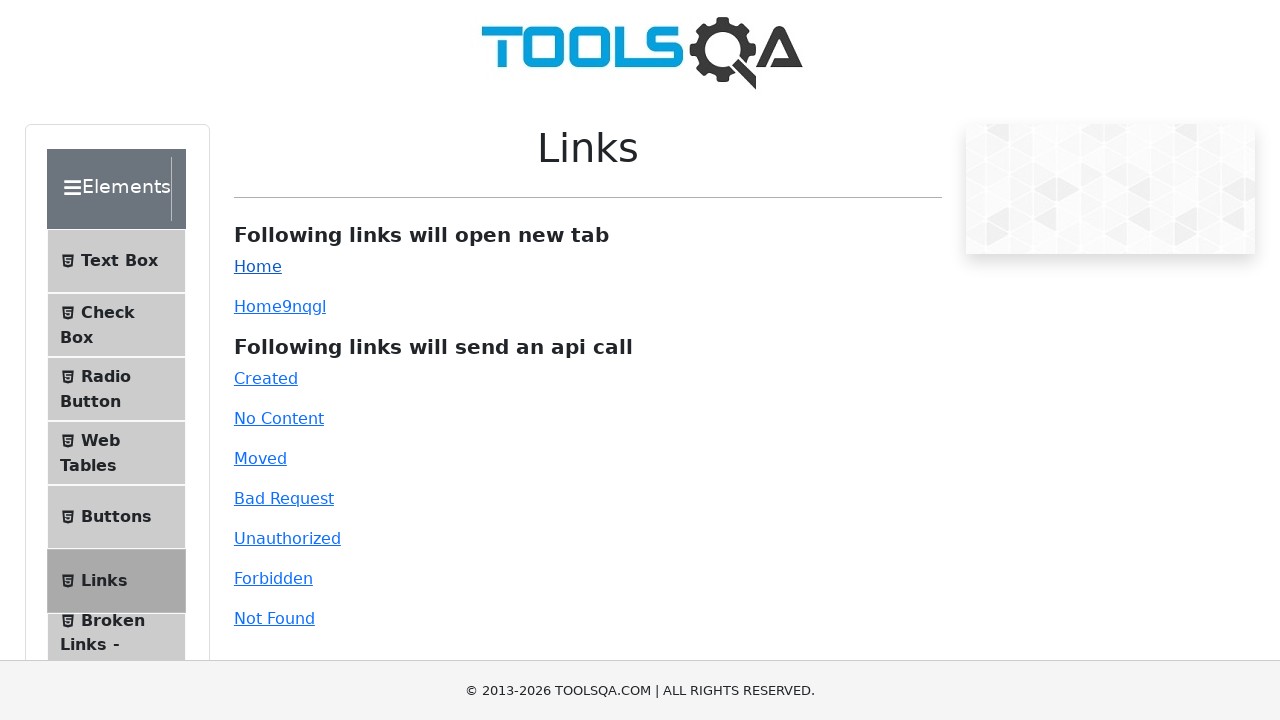

Page navigation completed and loaded
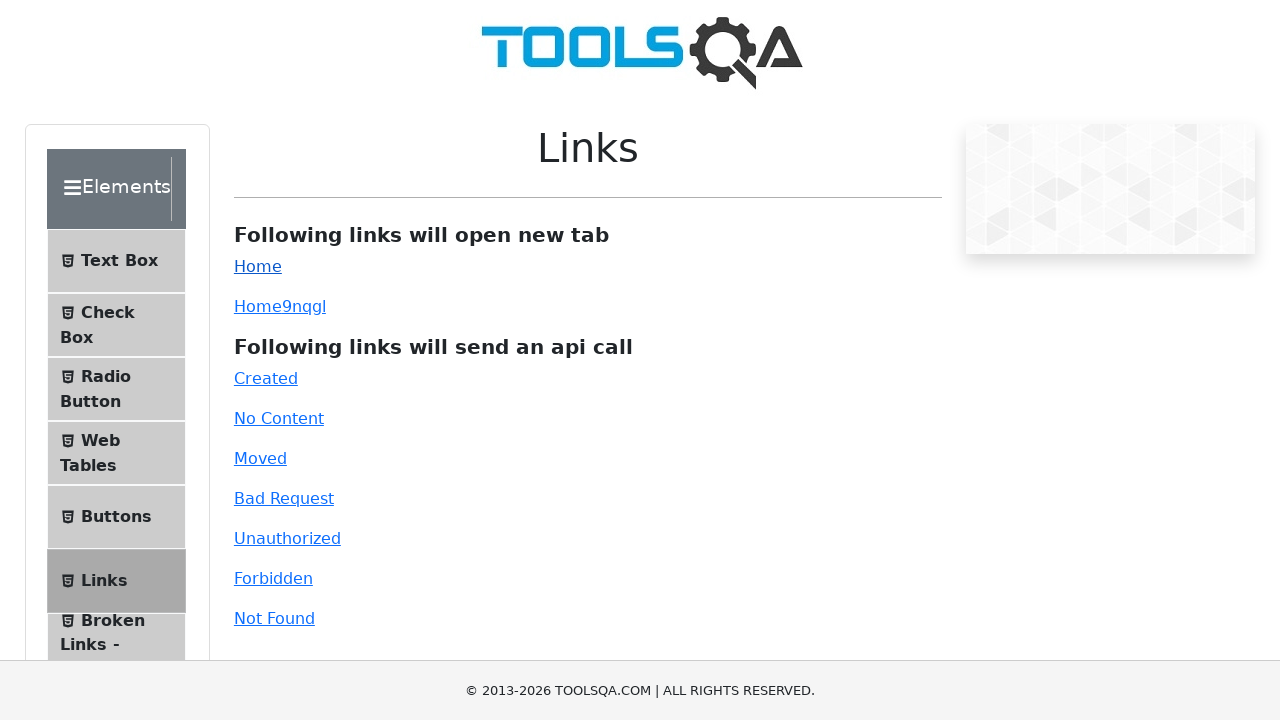

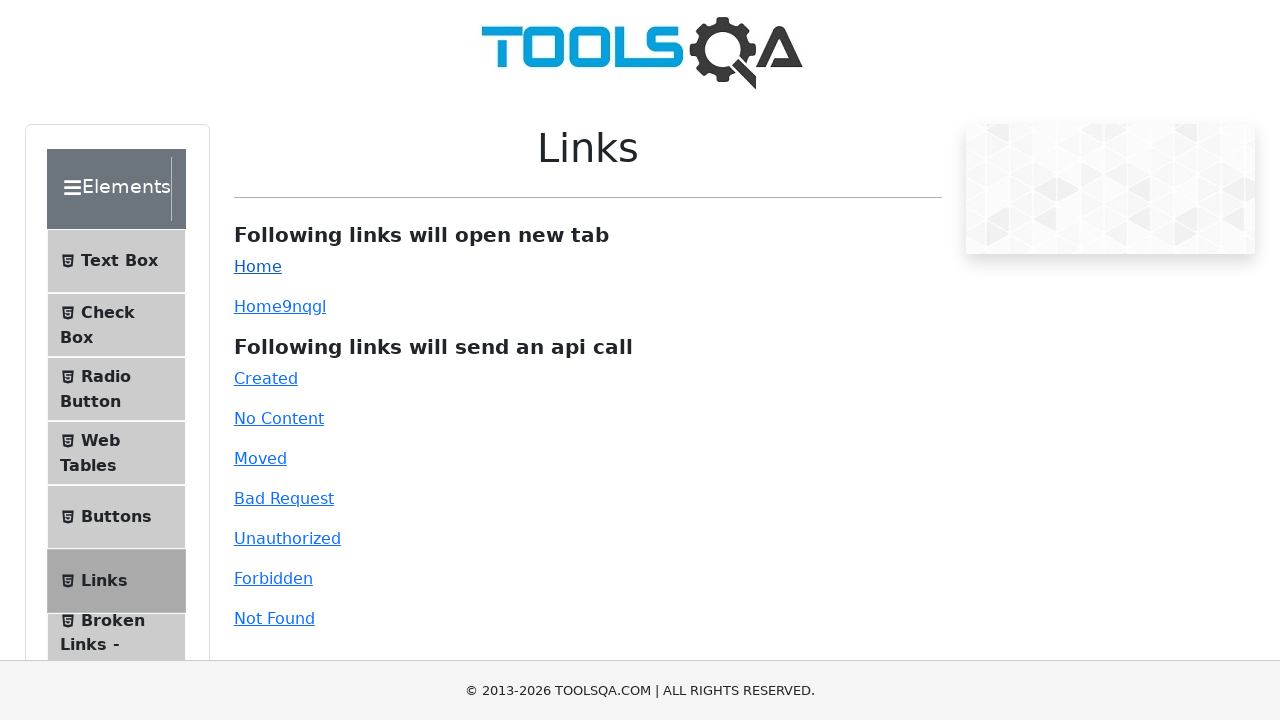